Navigates to Rahul Shetty Academy website, maximizes the browser window, and retrieves the page title and current URL for verification.

Starting URL: https://rahulshettyacademy.com

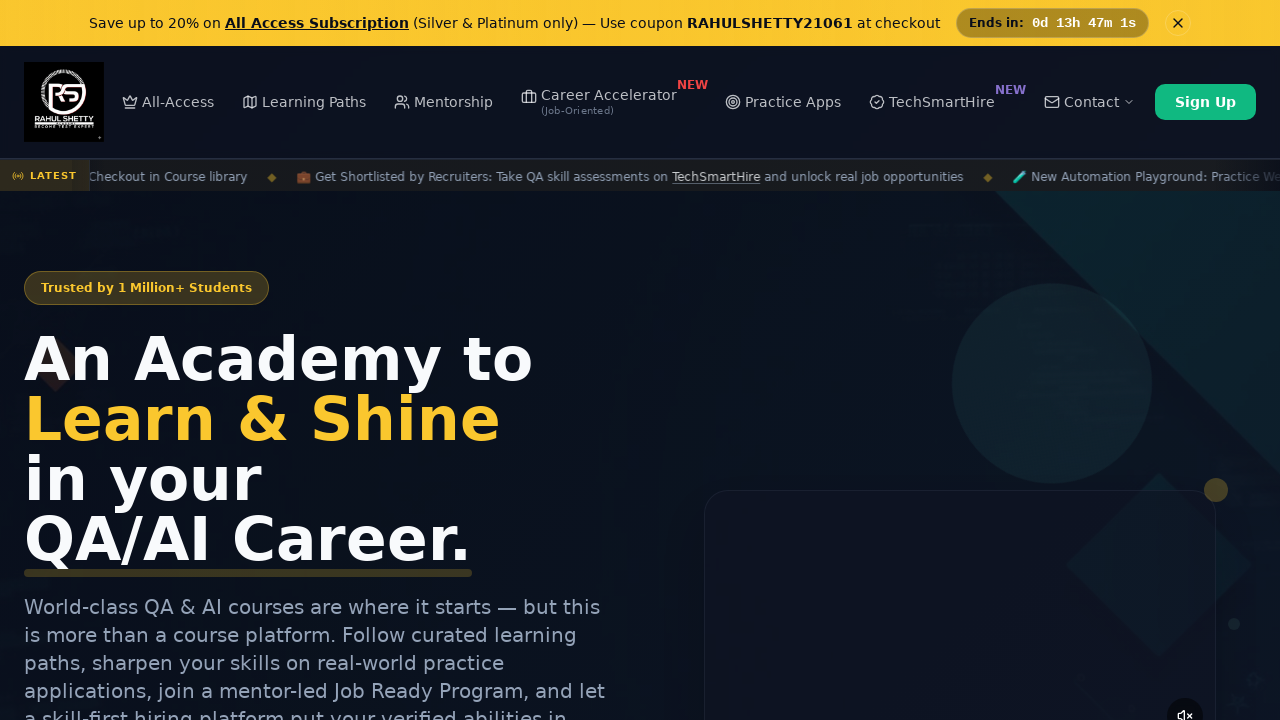

Set browser viewport to 1920x1080
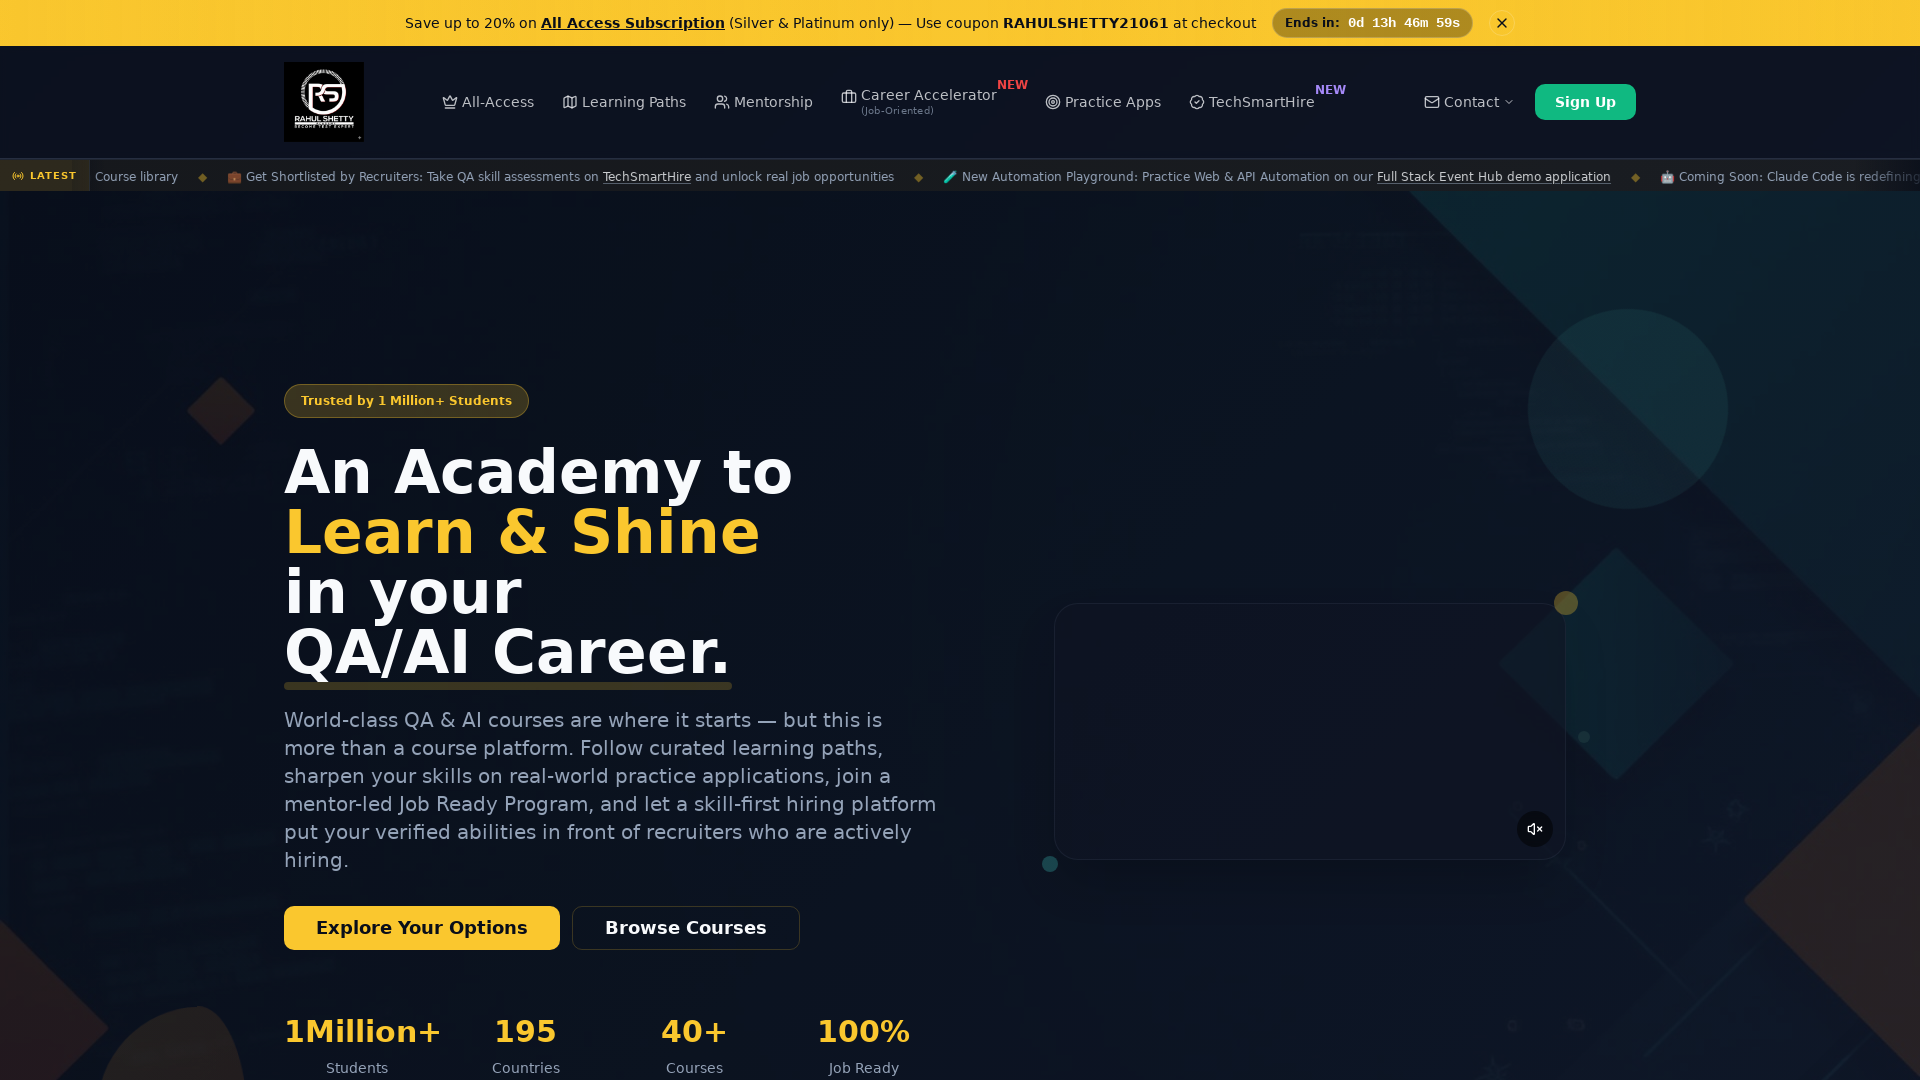

Retrieved page title: Rahul Shetty Academy | QA Automation, Playwright, AI Testing & Online Training
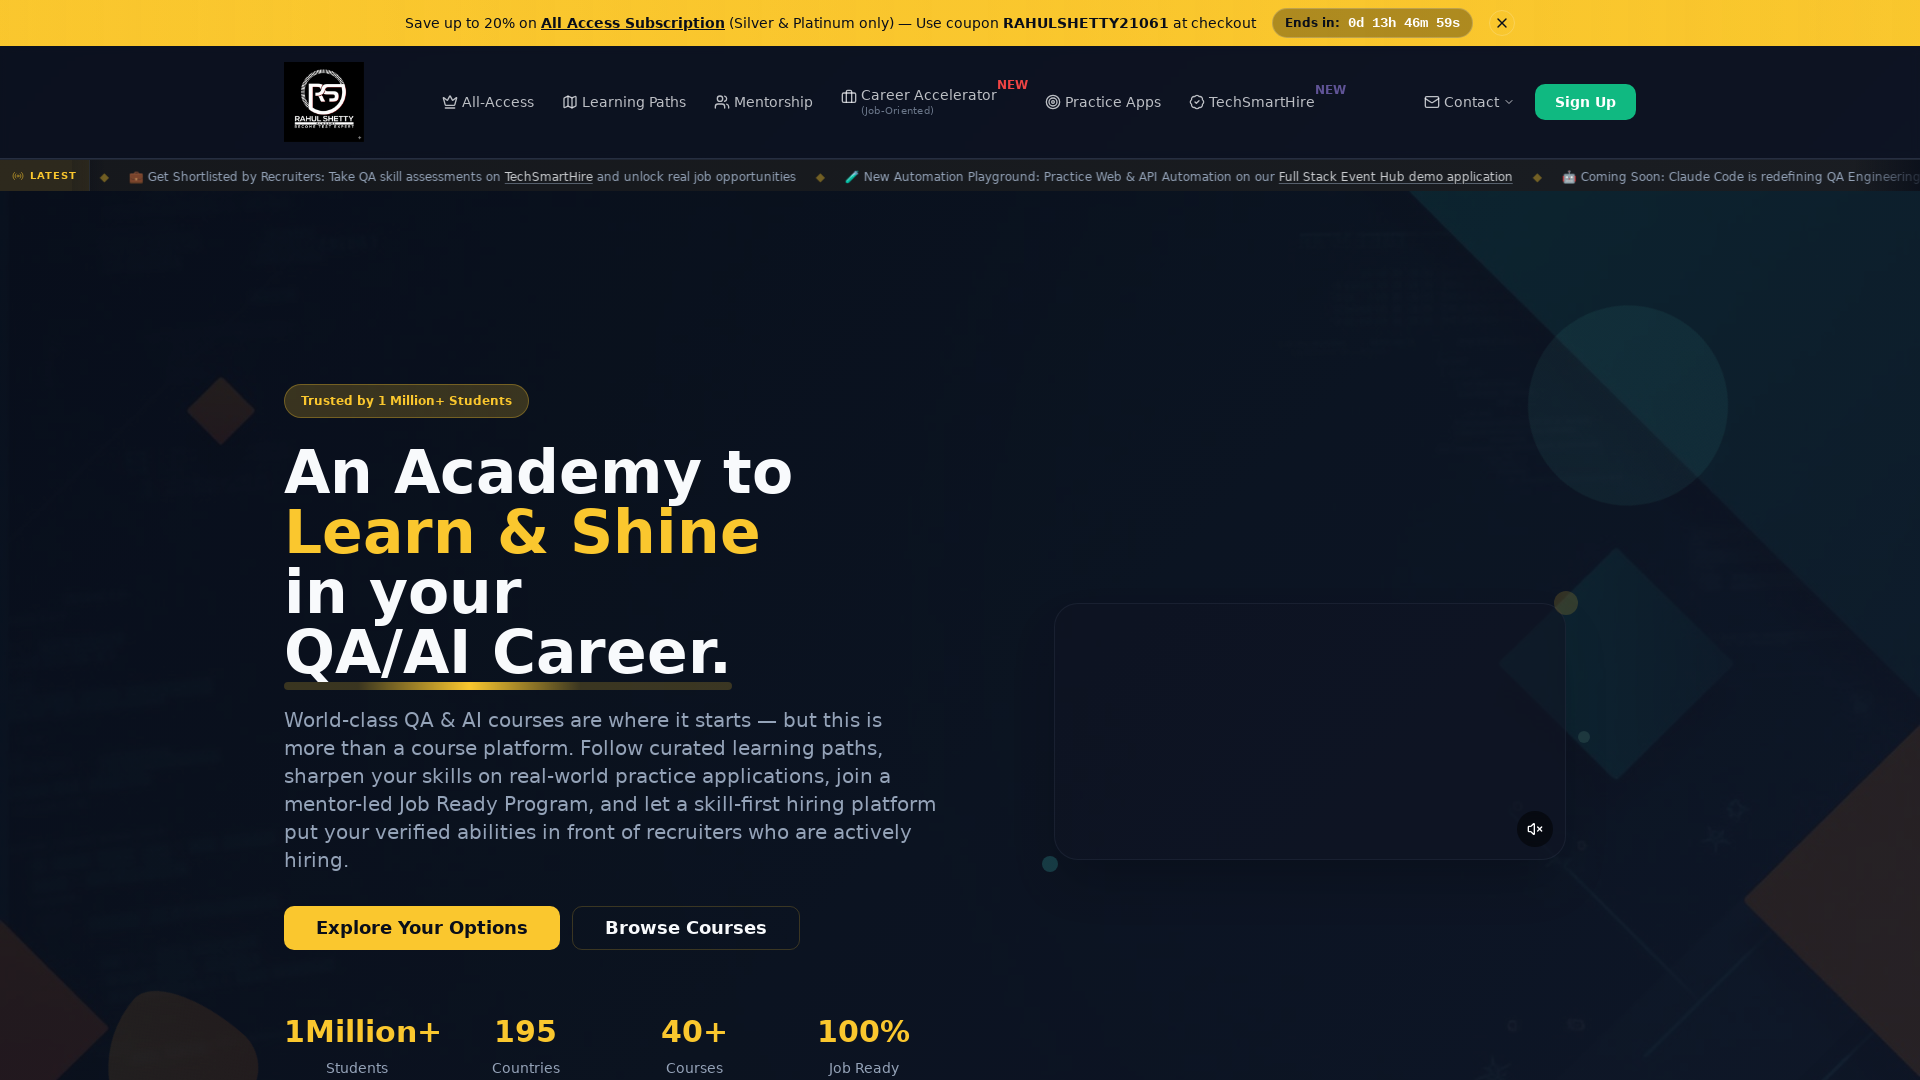

Retrieved current URL: https://rahulshettyacademy.com/
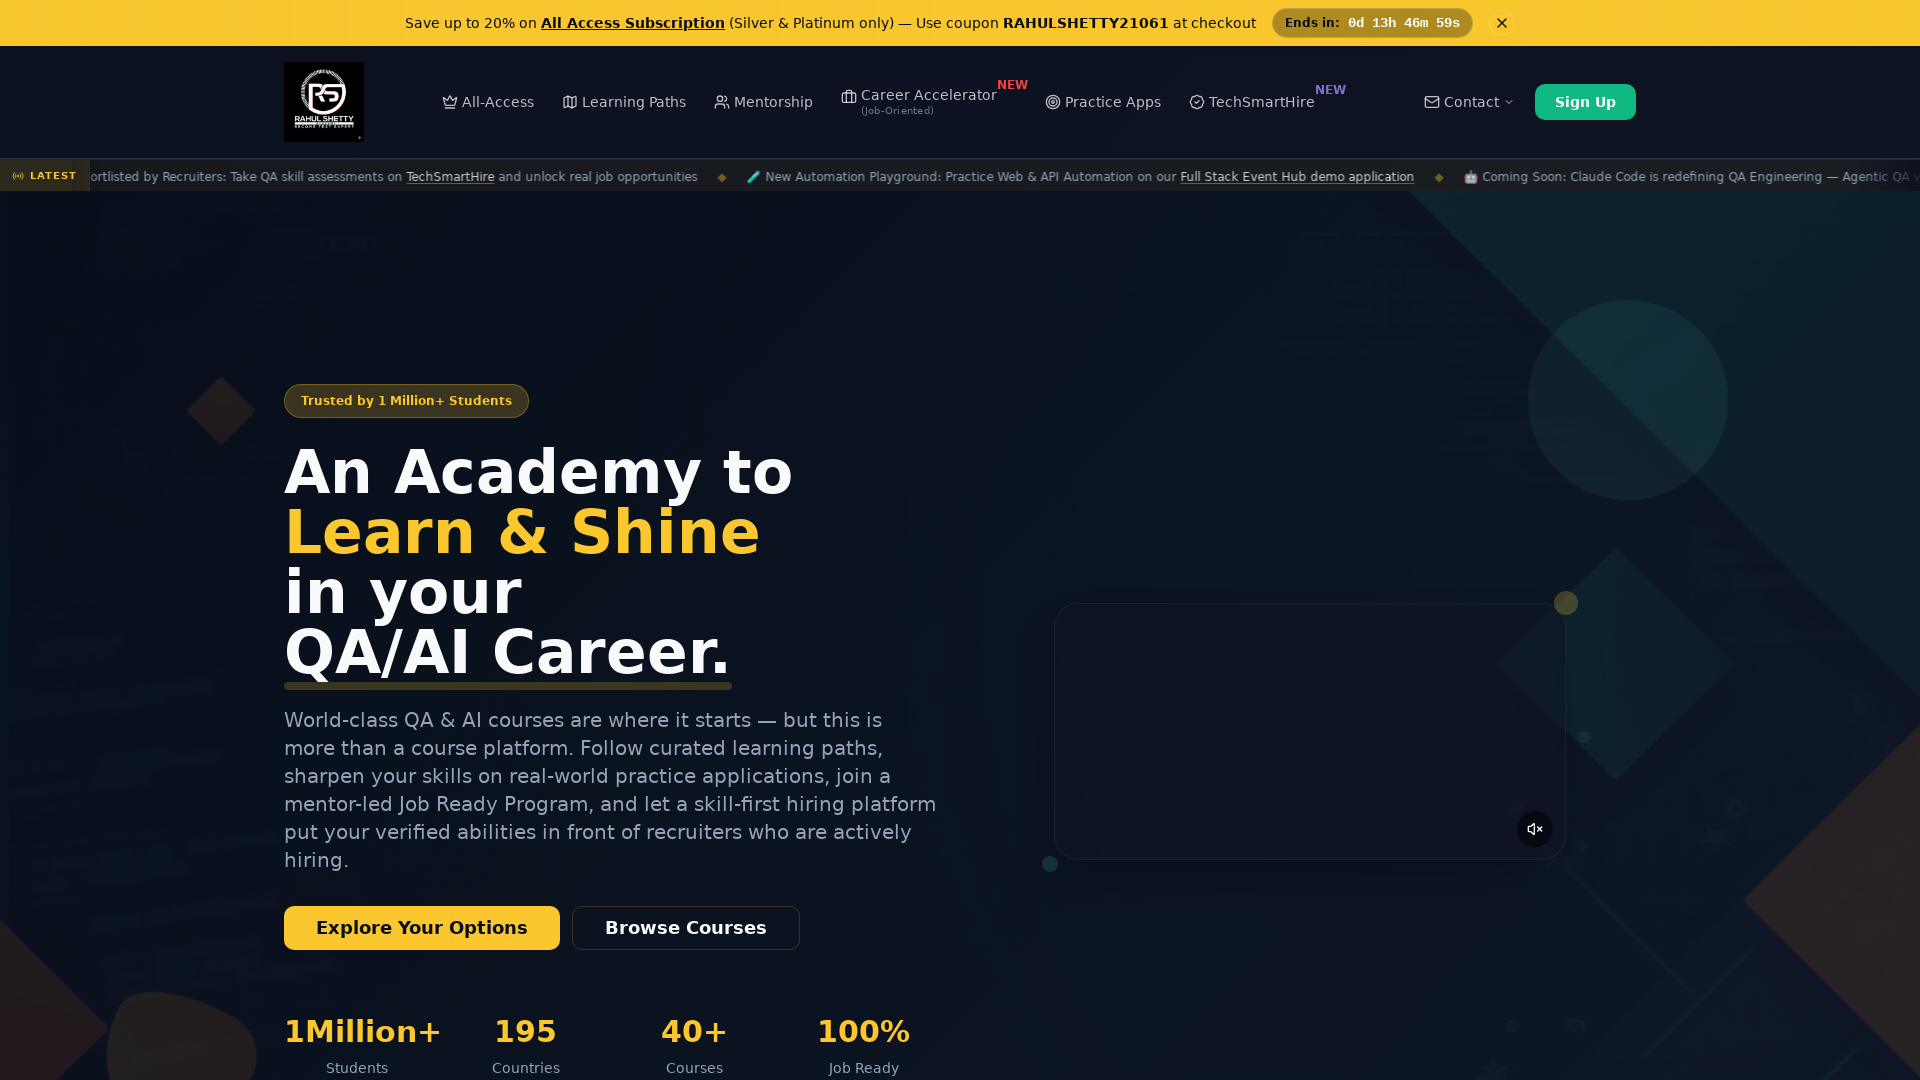

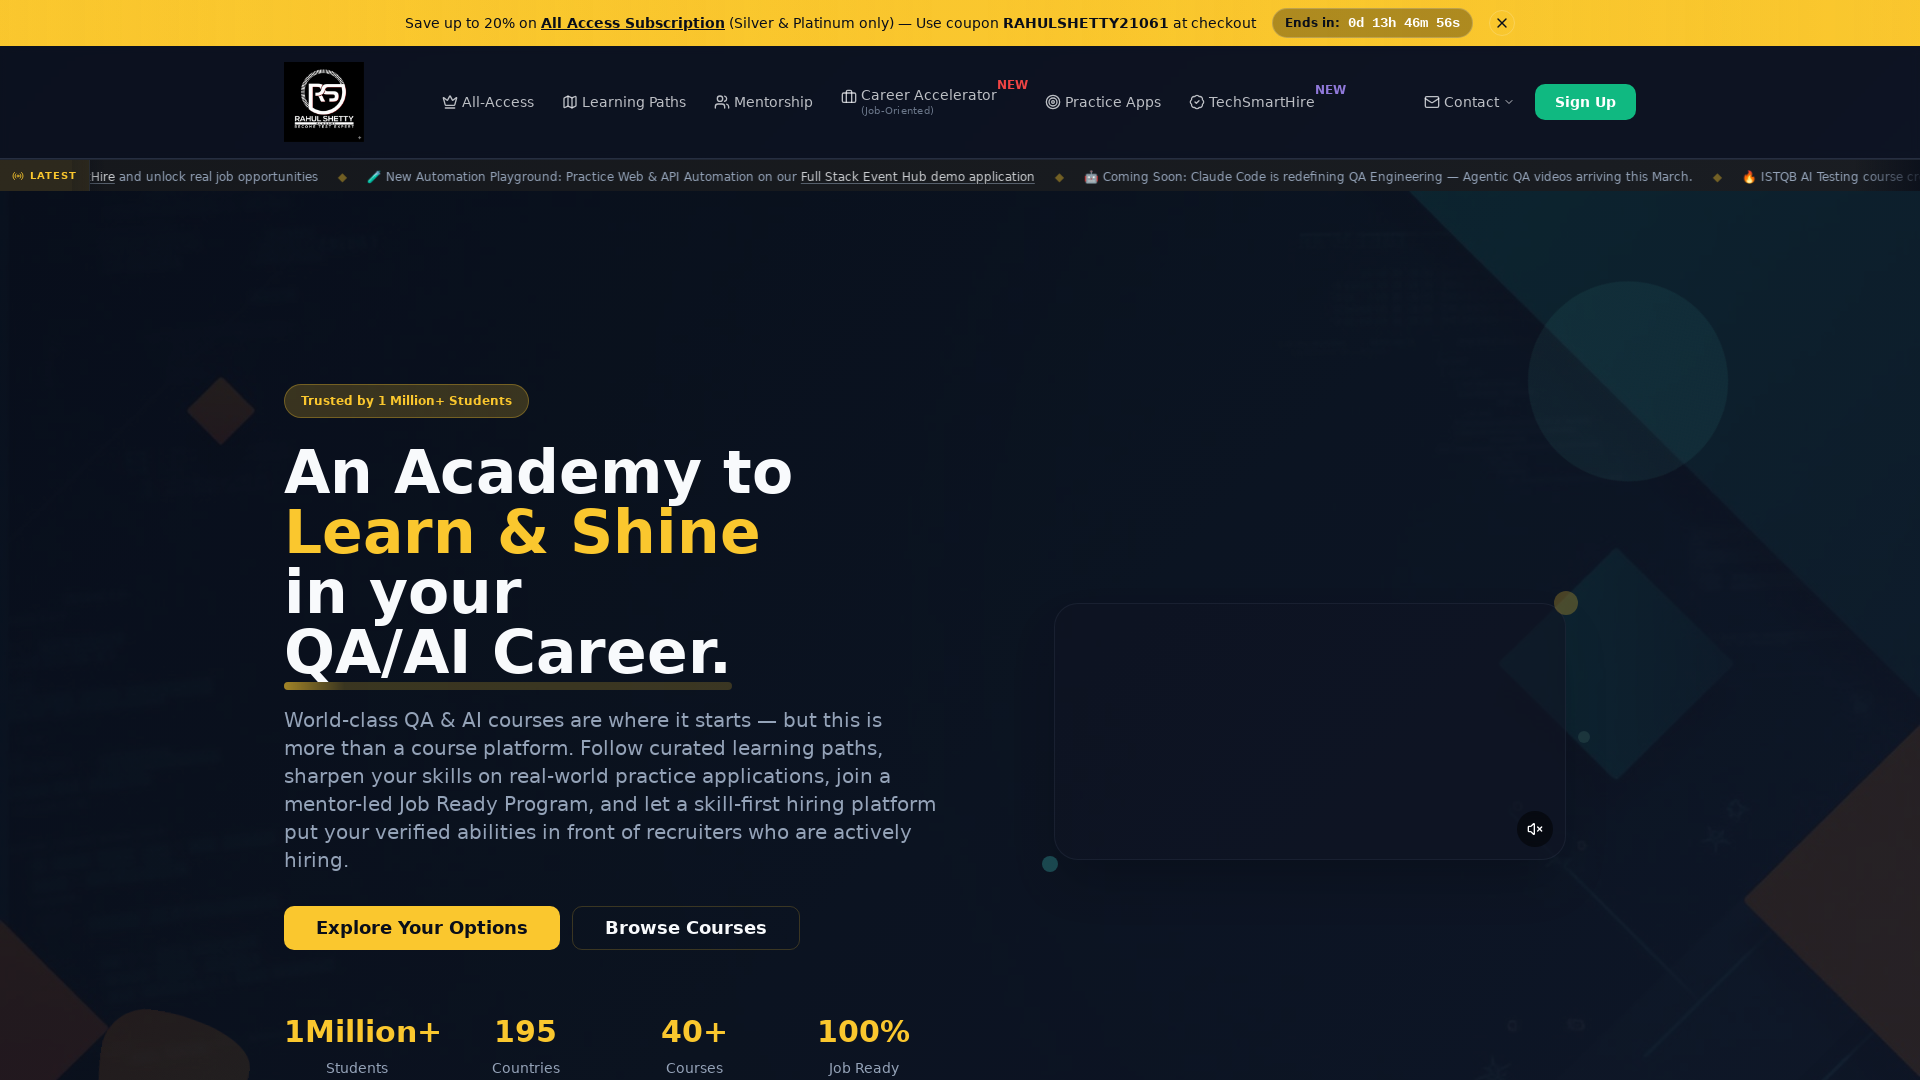